Tests an autocomplete dropdown by typing partial text, waiting for suggestions to appear, and selecting a specific country from the dropdown list

Starting URL: https://rahulshettyacademy.com/dropdownsPractise/

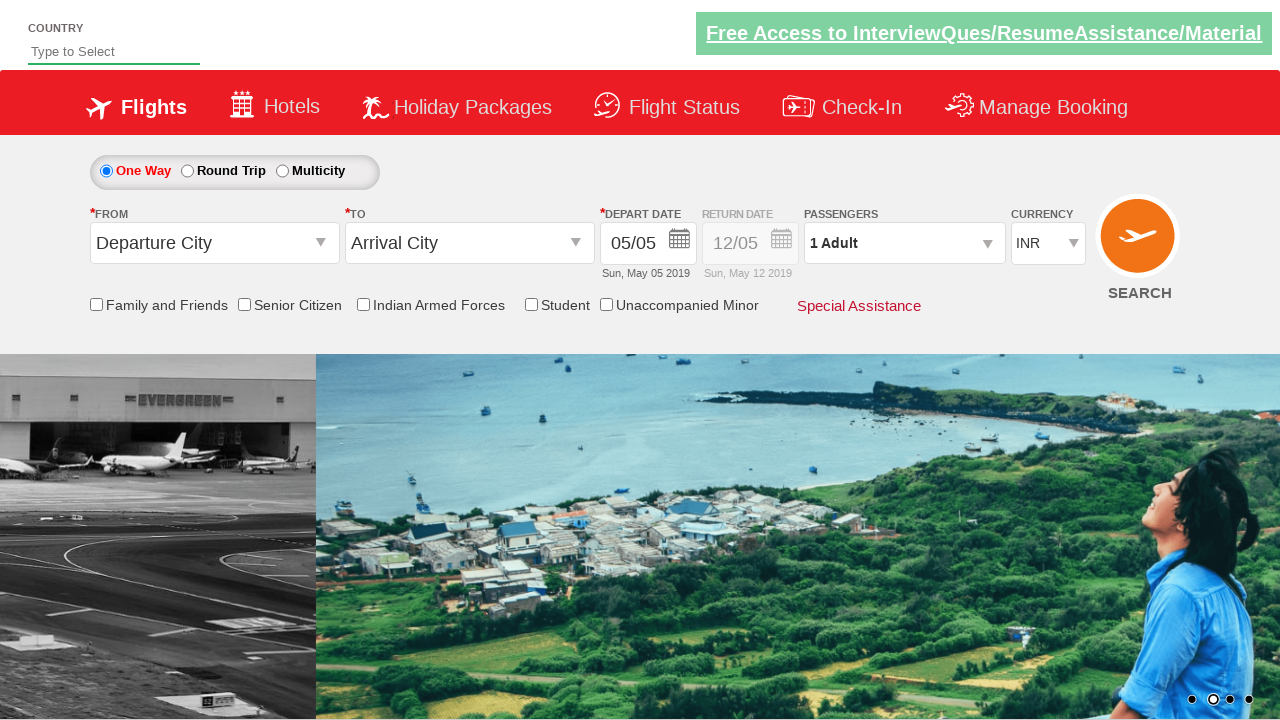

Typed 'ind' in autocomplete field to search for countries on #autosuggest
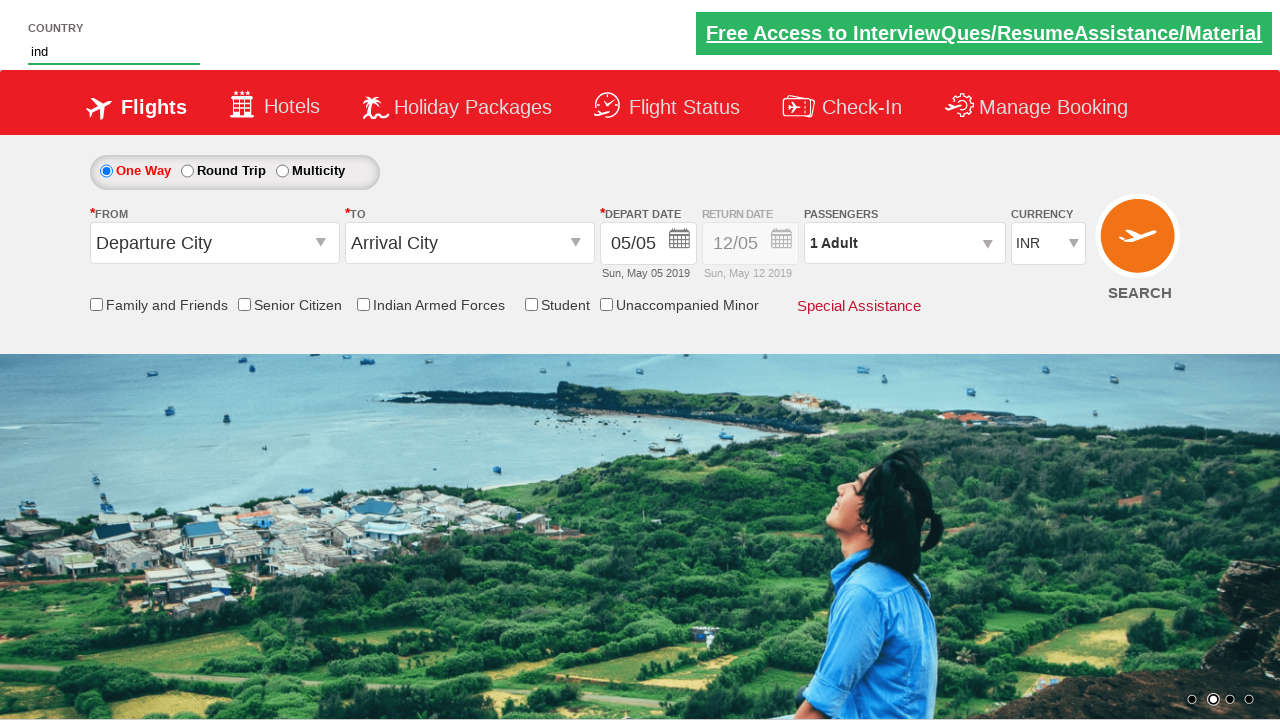

Dropdown suggestions appeared after typing partial country name
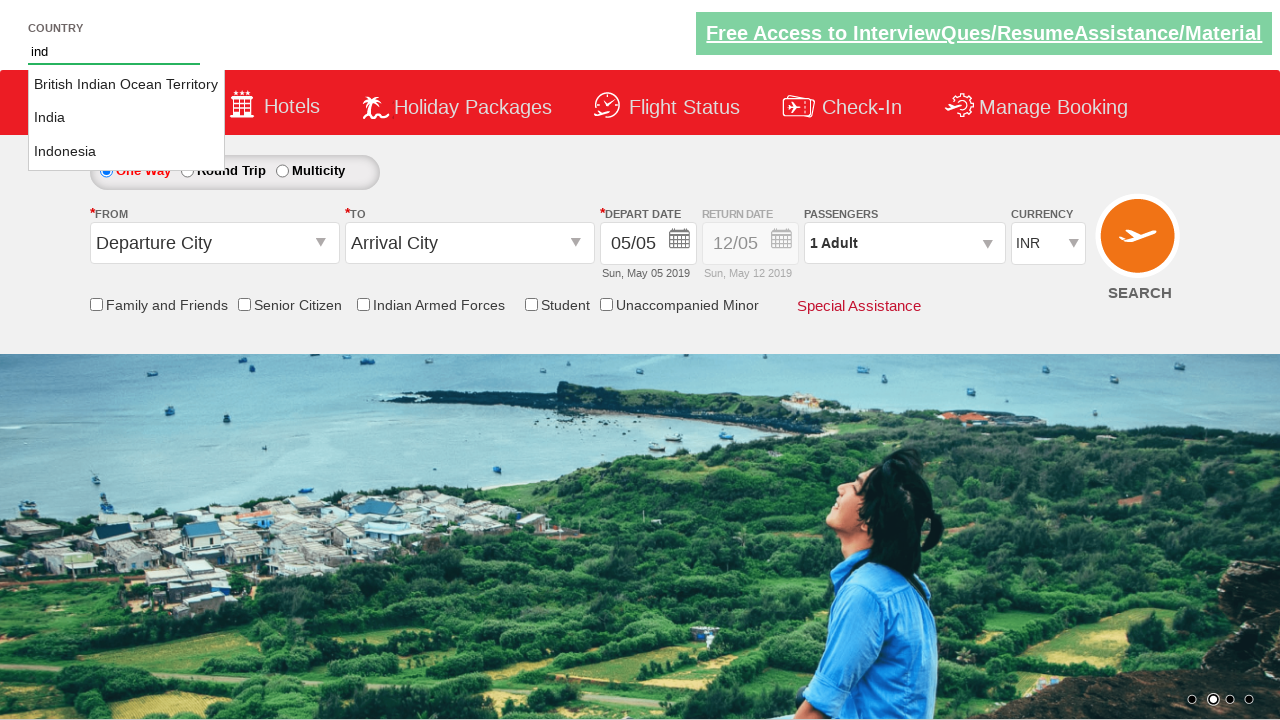

Retrieved all country suggestions from dropdown list
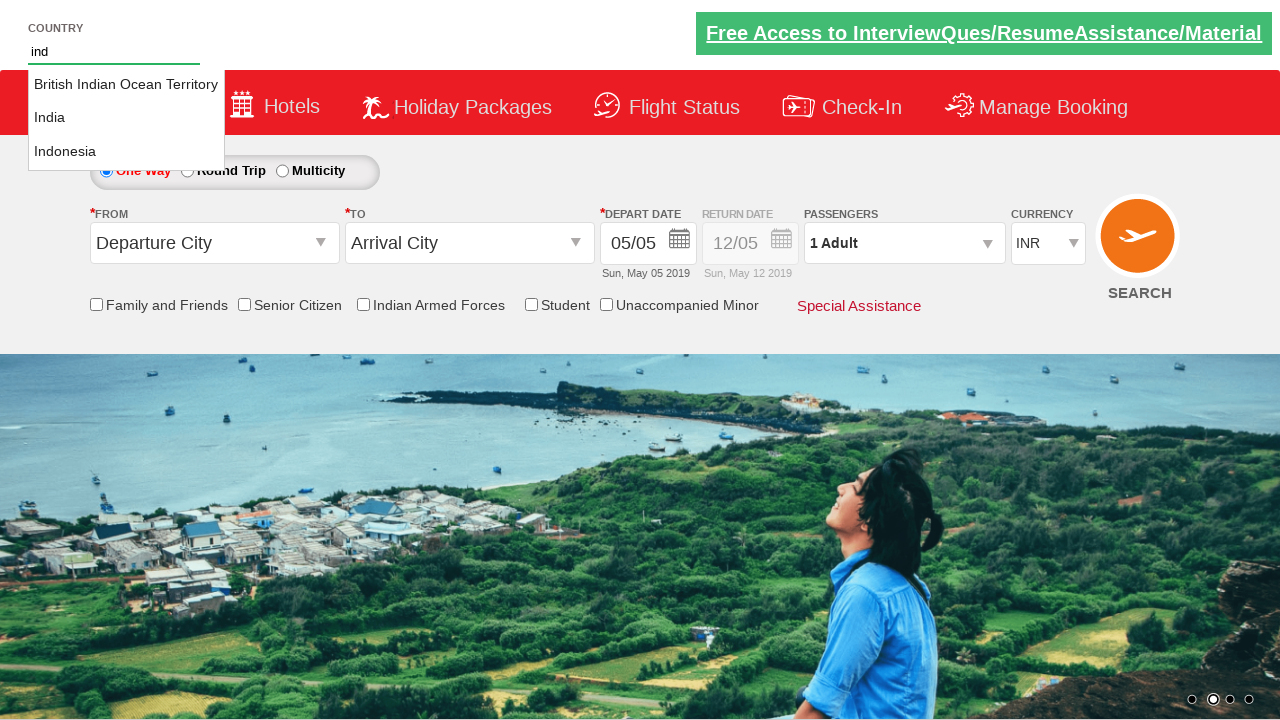

Selected 'India' from the autocomplete dropdown at (126, 118) on li[class='ui-menu-item'] a >> nth=1
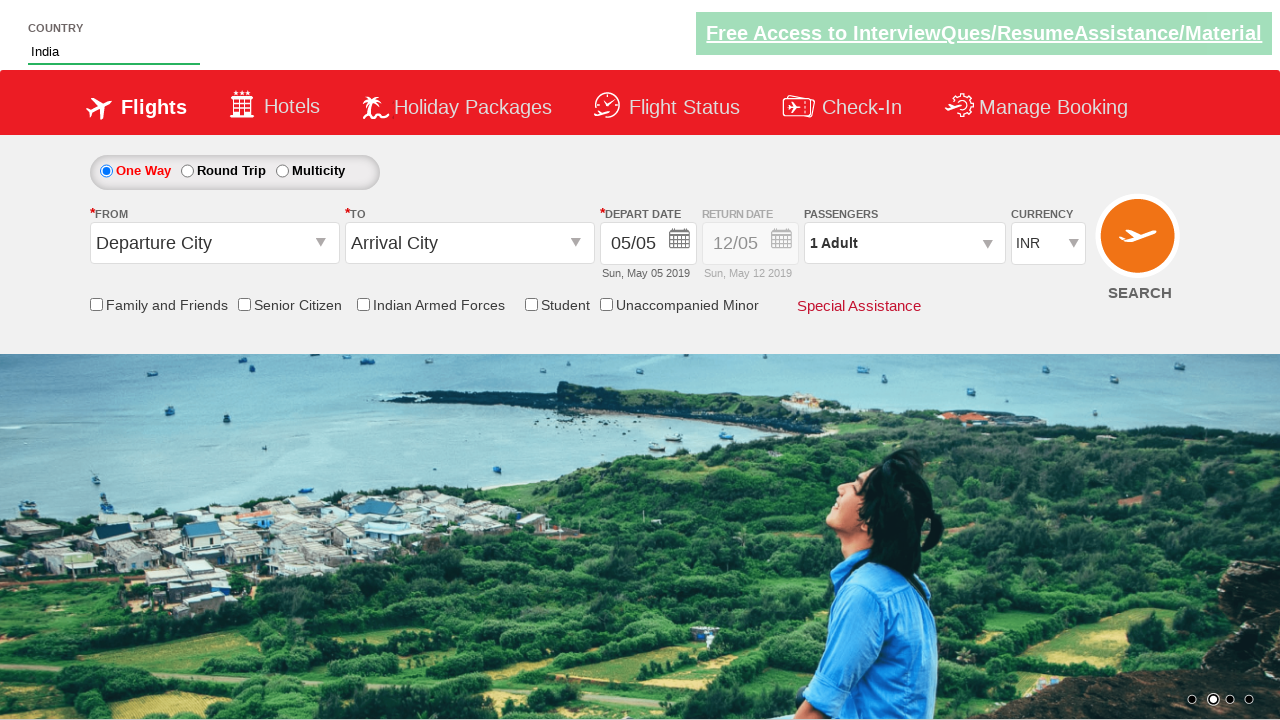

Verified that 'India' is correctly selected in the autocomplete field
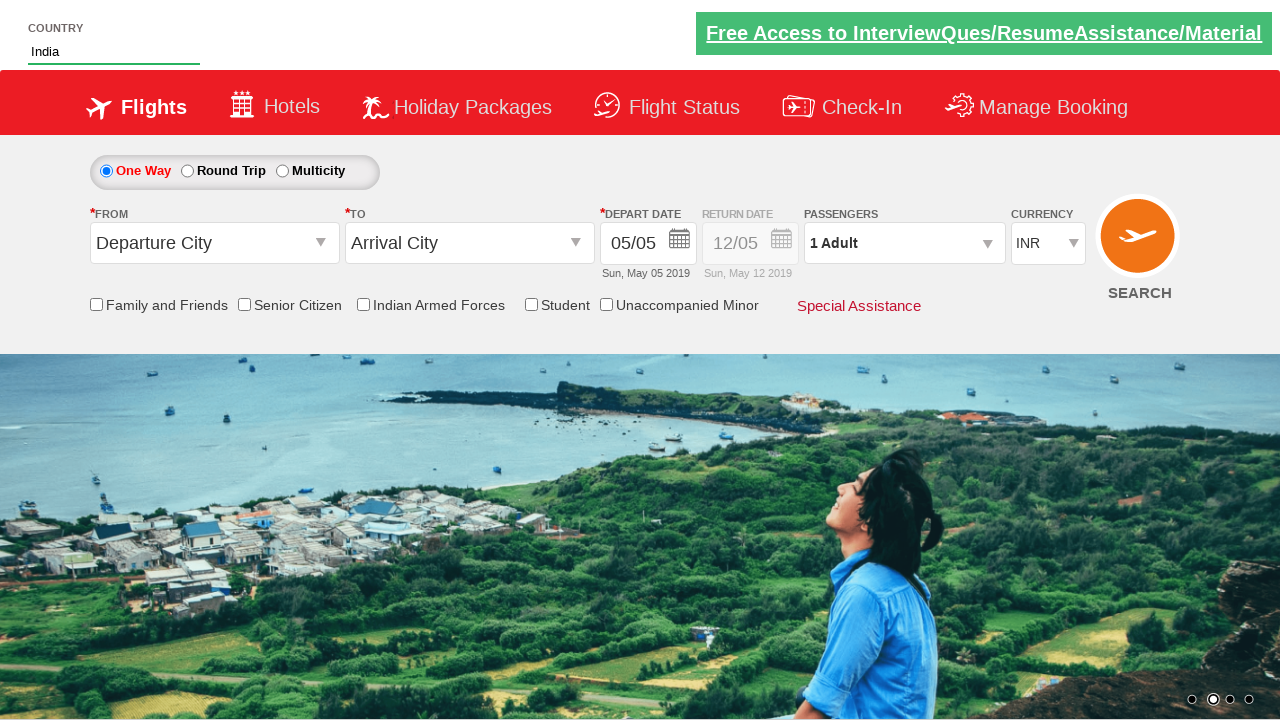

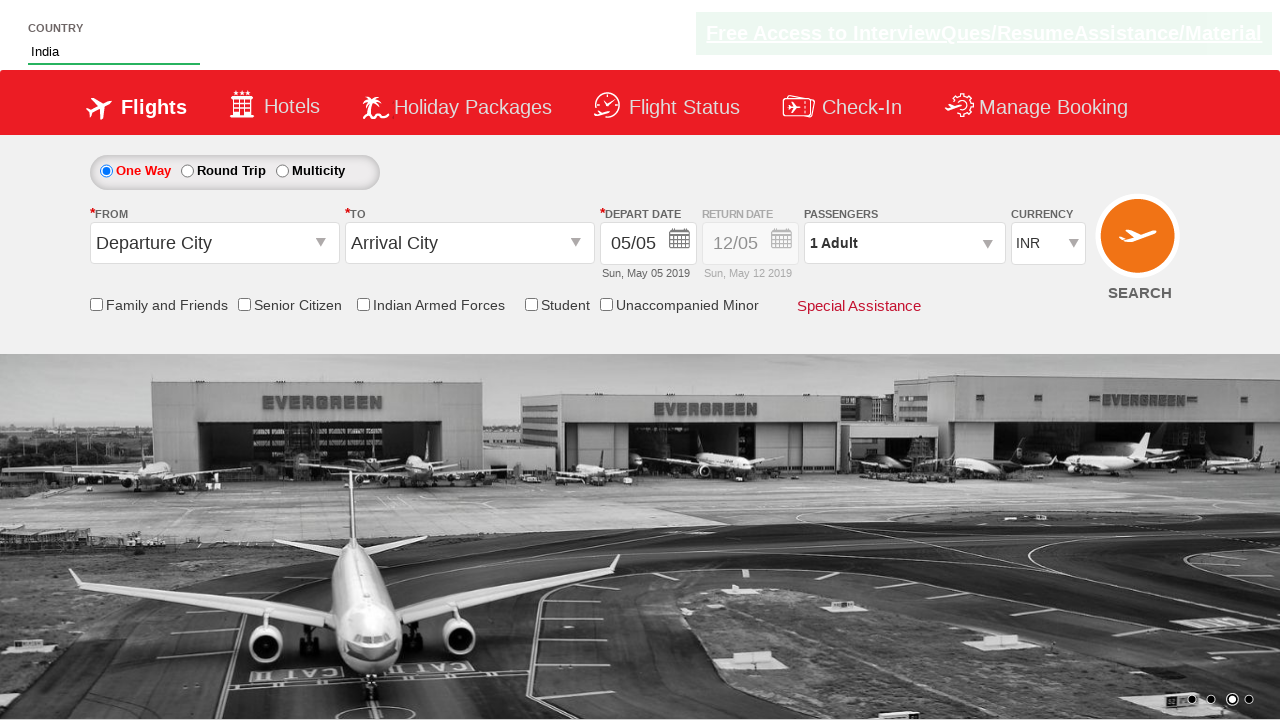